Tests text comparison functionality by entering text in the first textarea, selecting all text with Ctrl+A, copying with Ctrl+C, tabbing to the second textarea, and pasting with Ctrl+V

Starting URL: https://text-compare.com/

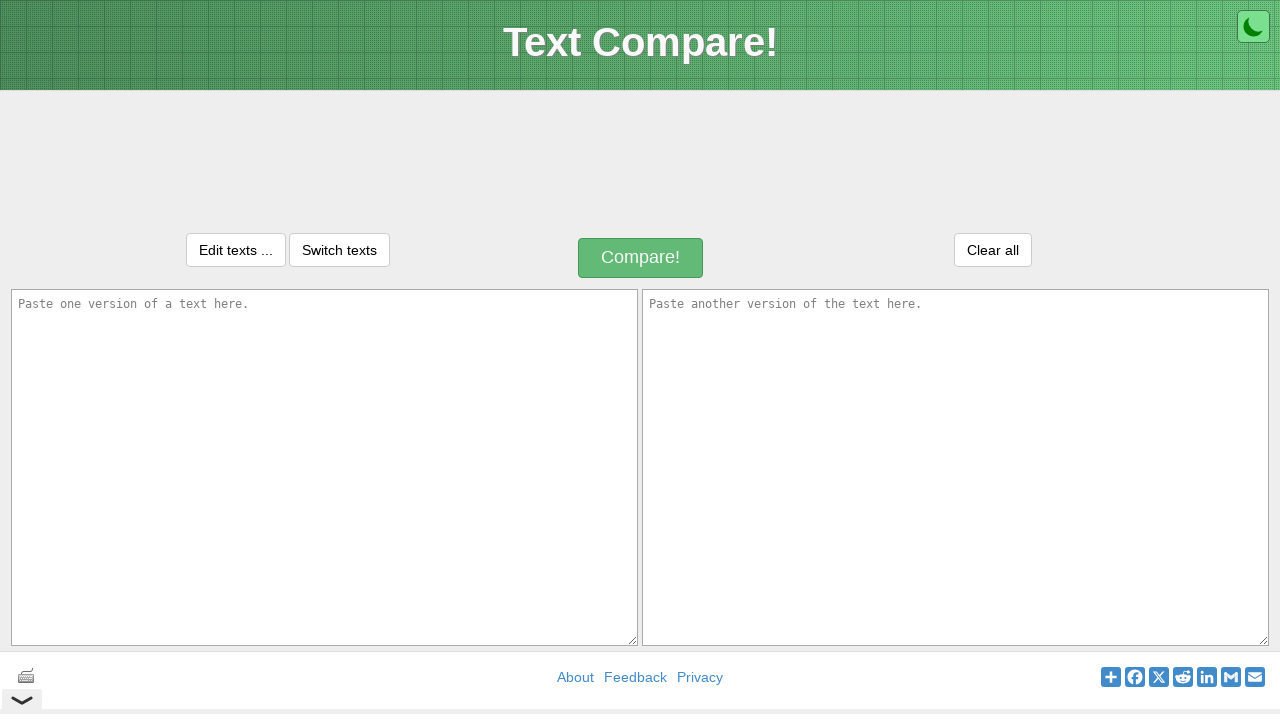

Entered 'Yogesh Lande' in the first textarea on textarea#inputText1
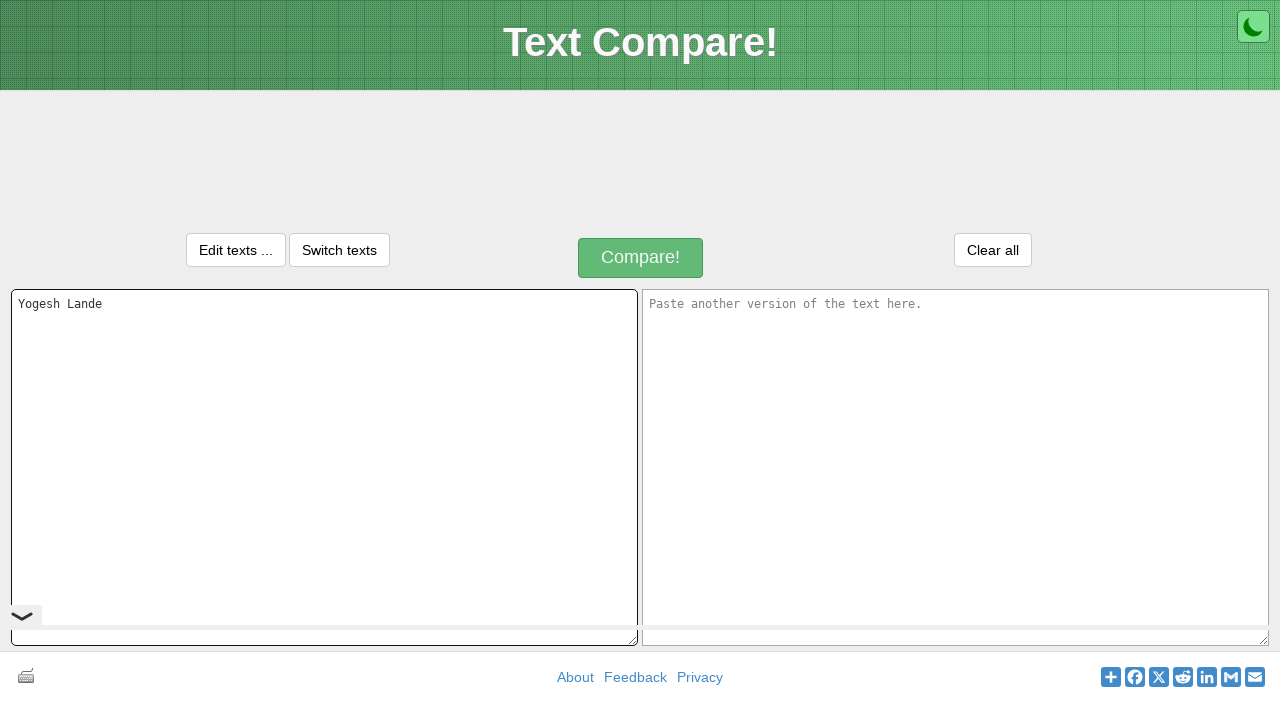

Selected all text in the first textarea with Ctrl+A
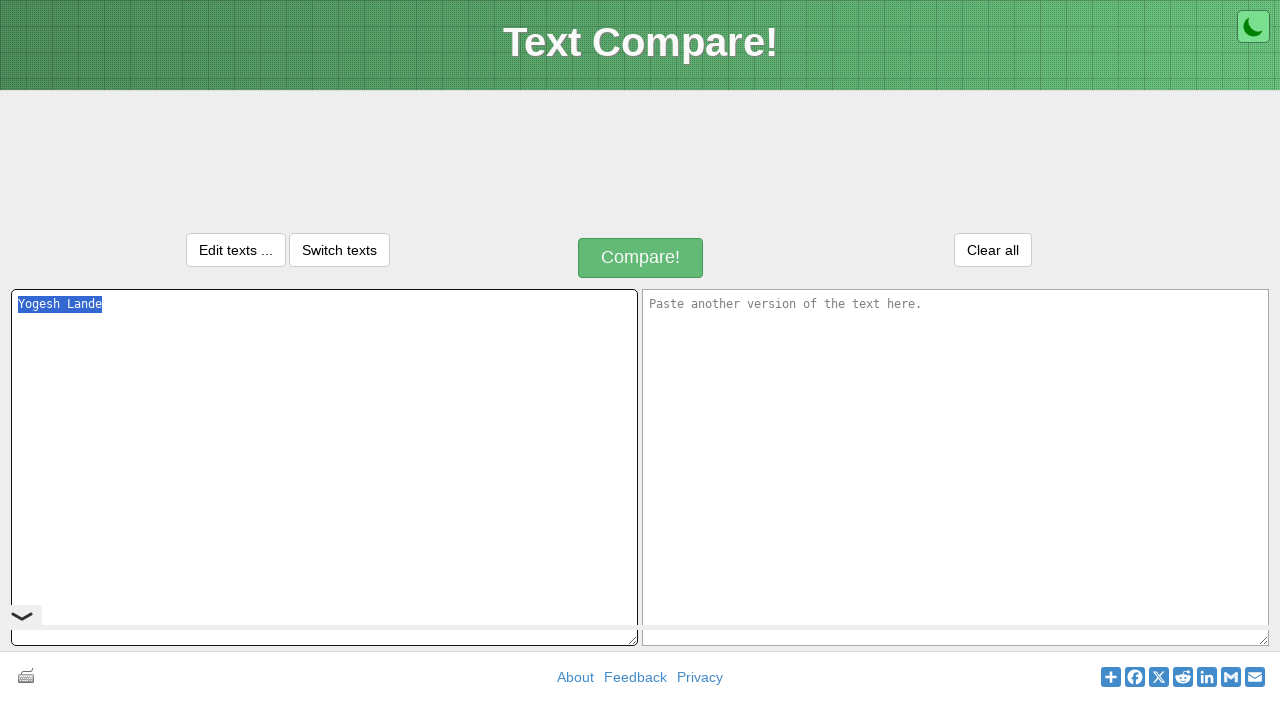

Copied selected text with Ctrl+C
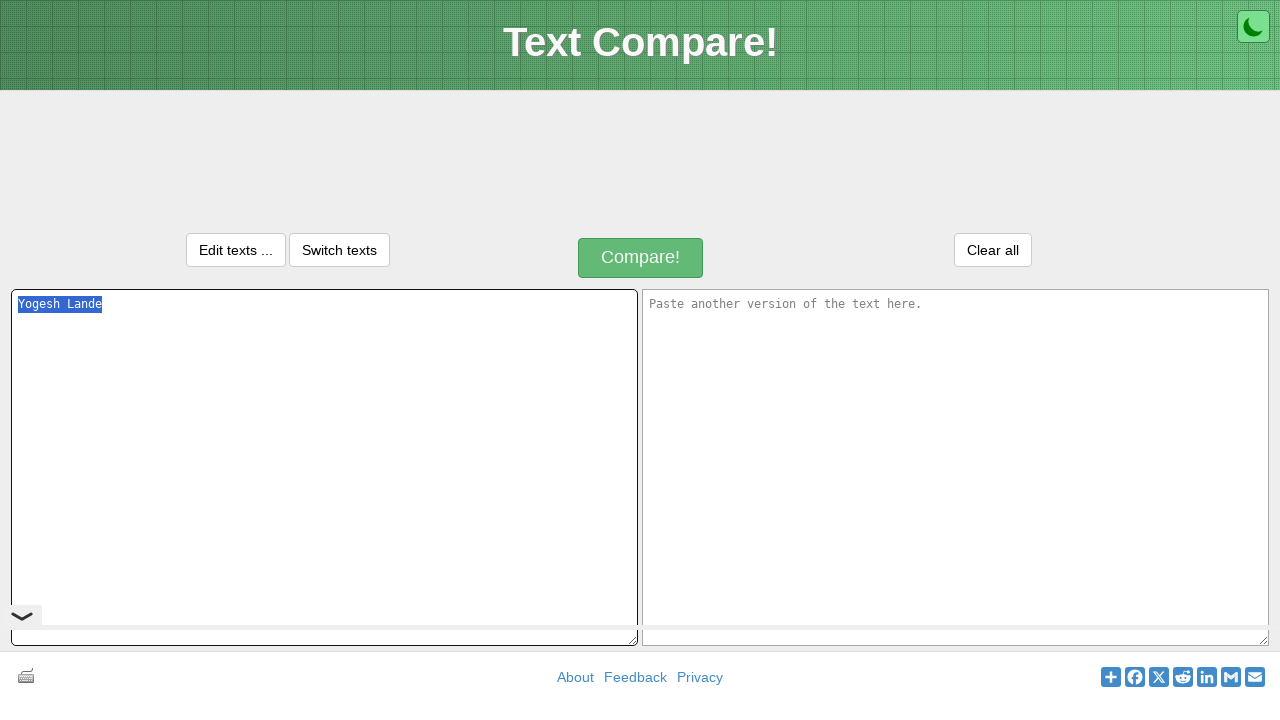

Tabbed to the second textarea
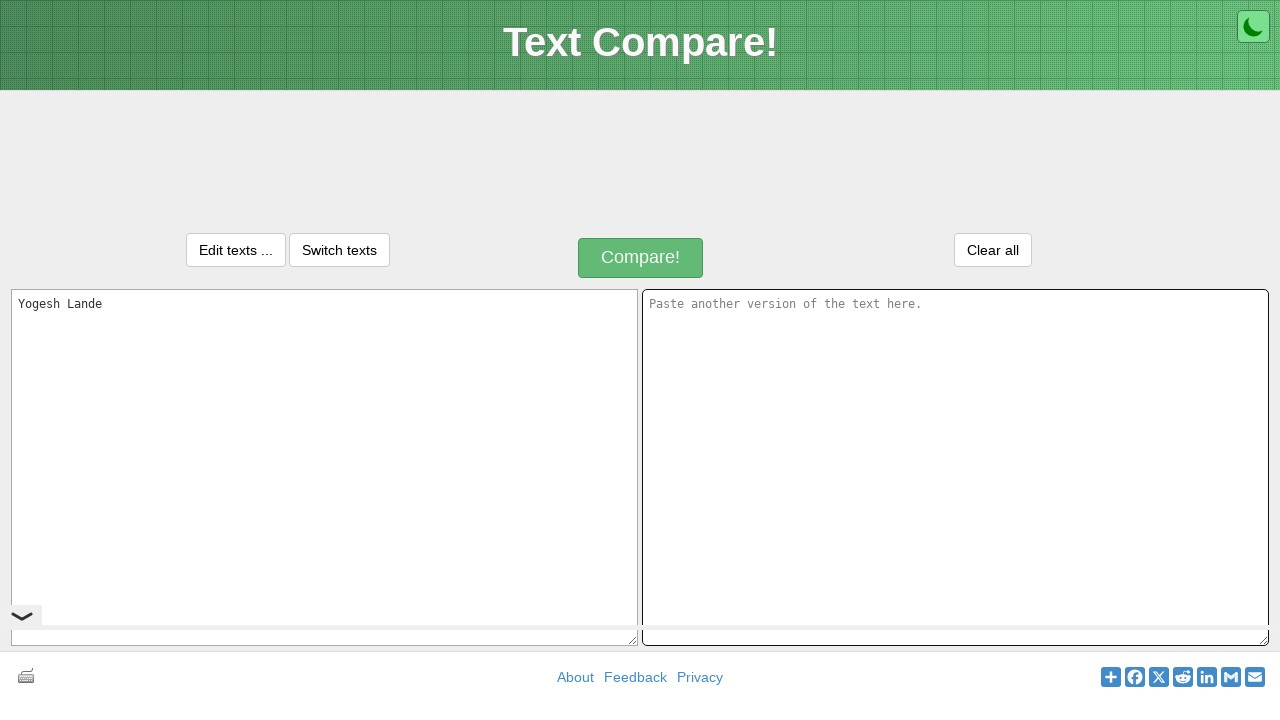

Pasted text into the second textarea with Ctrl+V
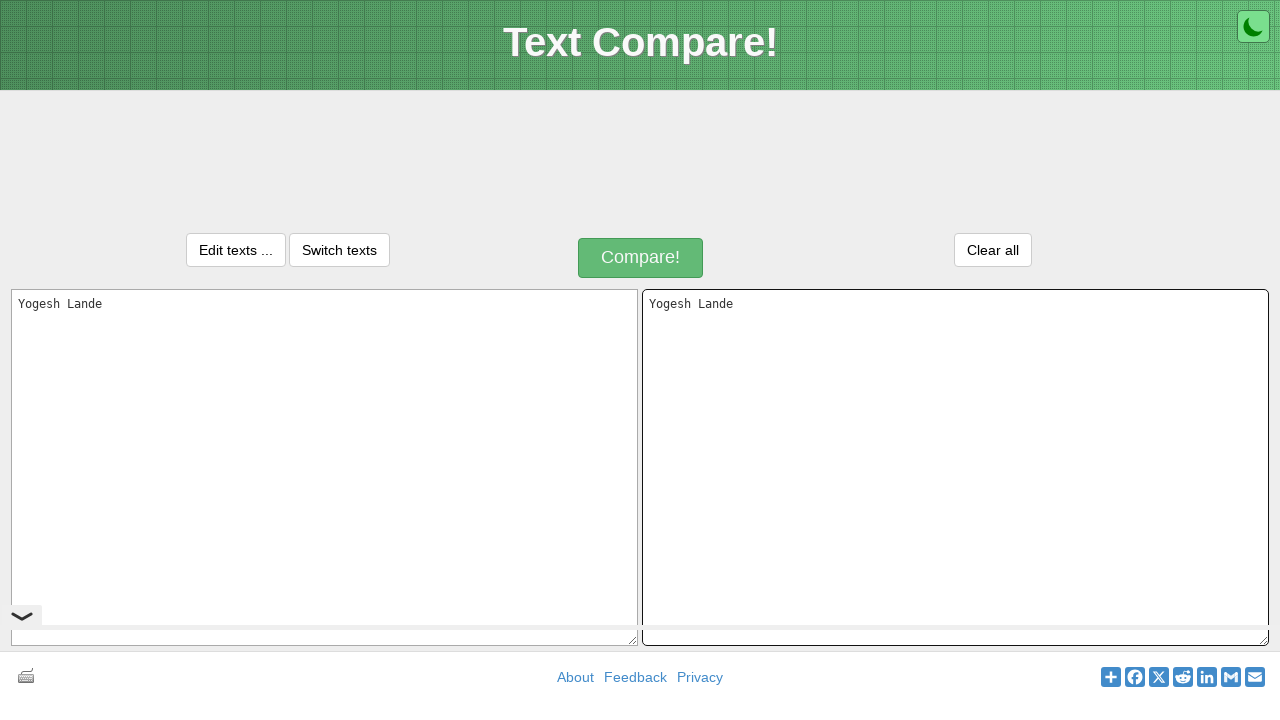

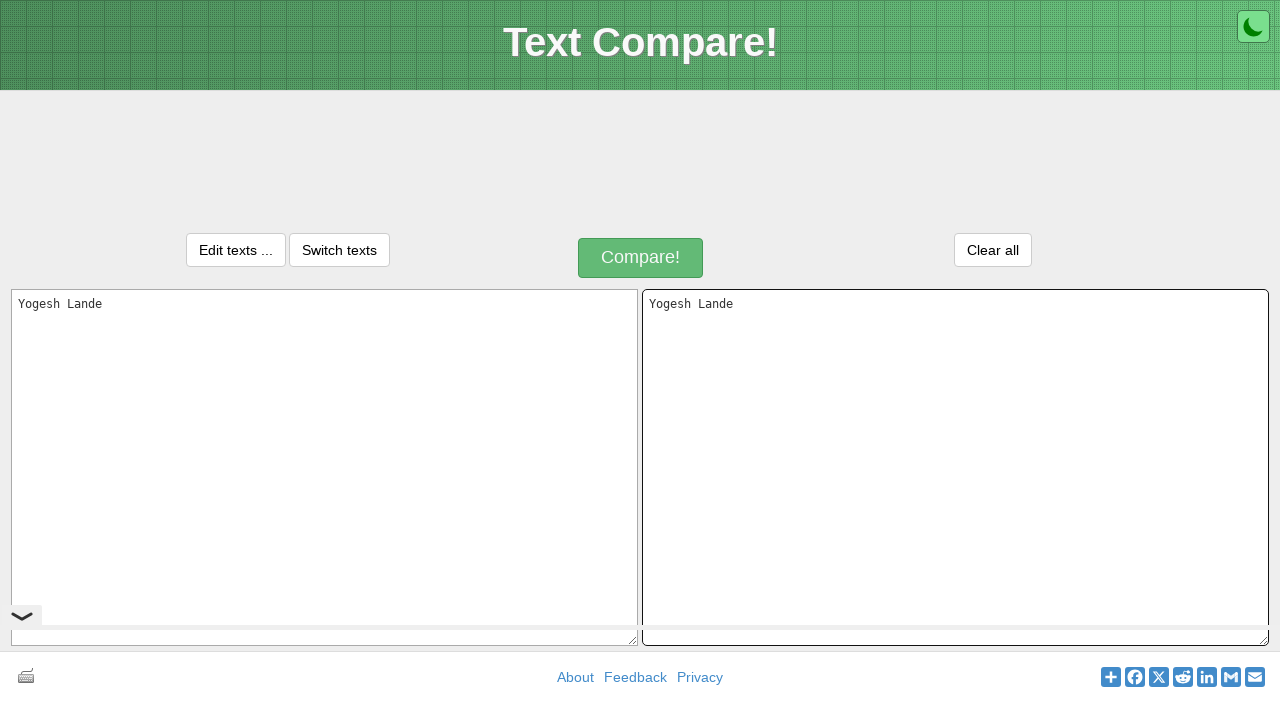